Tests hover functionality by hovering over the second figure and verifying the user name is displayed

Starting URL: https://the-internet.herokuapp.com/hovers

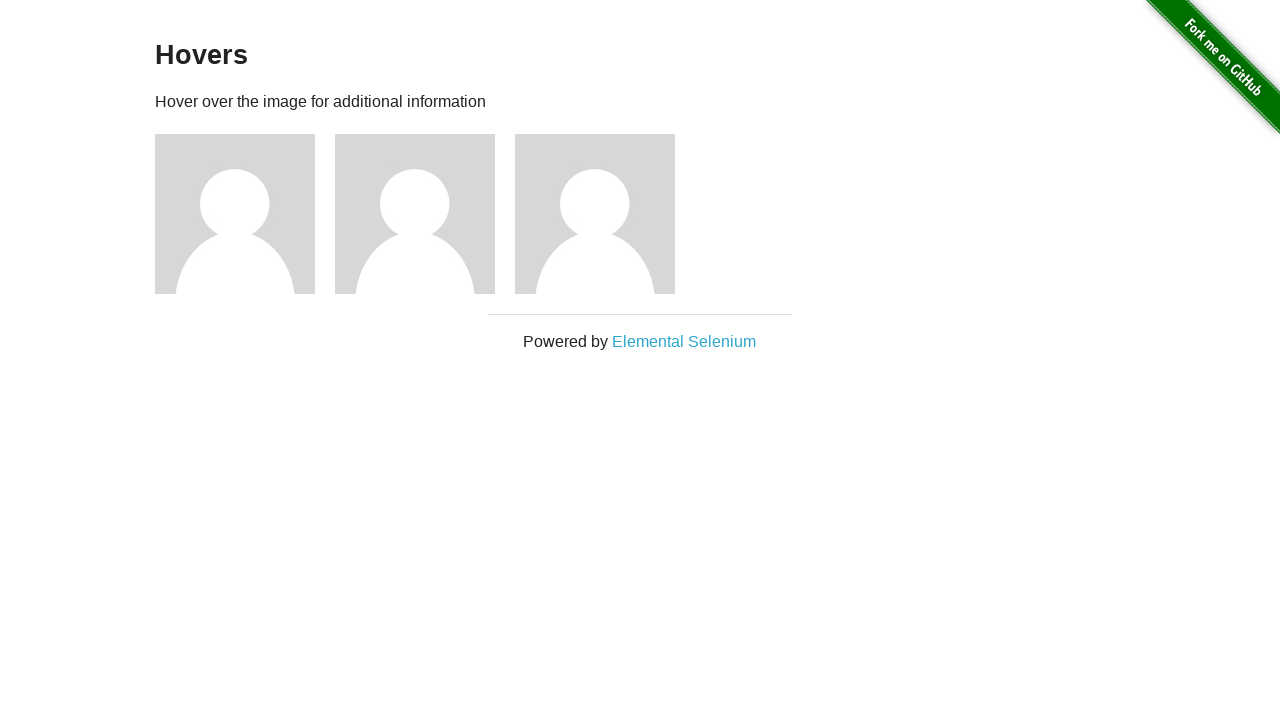

Hovered over the second figure at (425, 214) on .figure:nth-child(4)
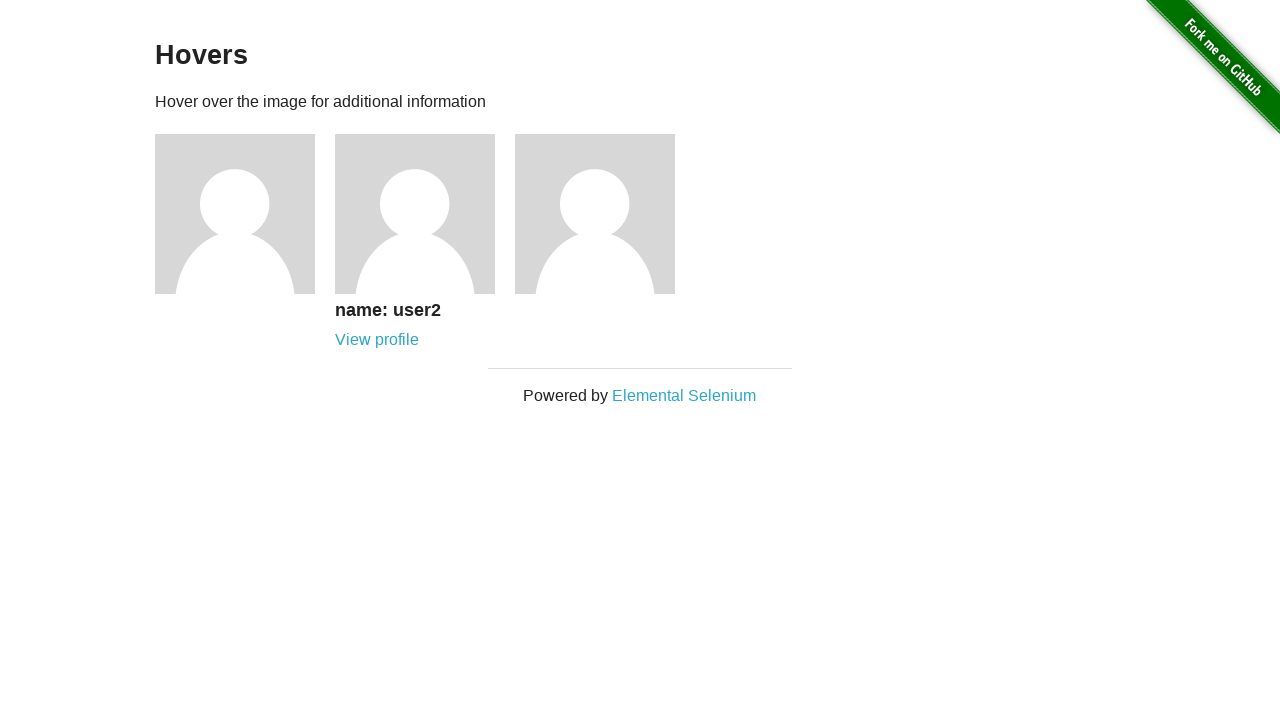

User name caption appeared on hover
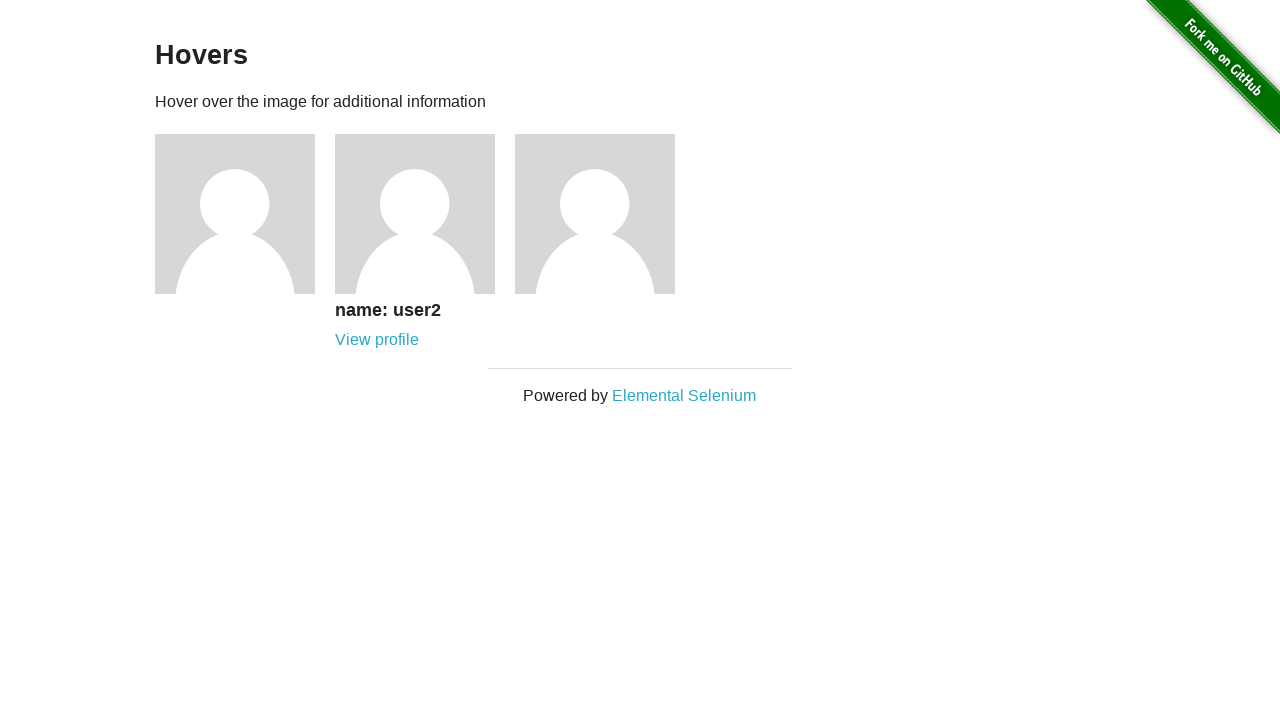

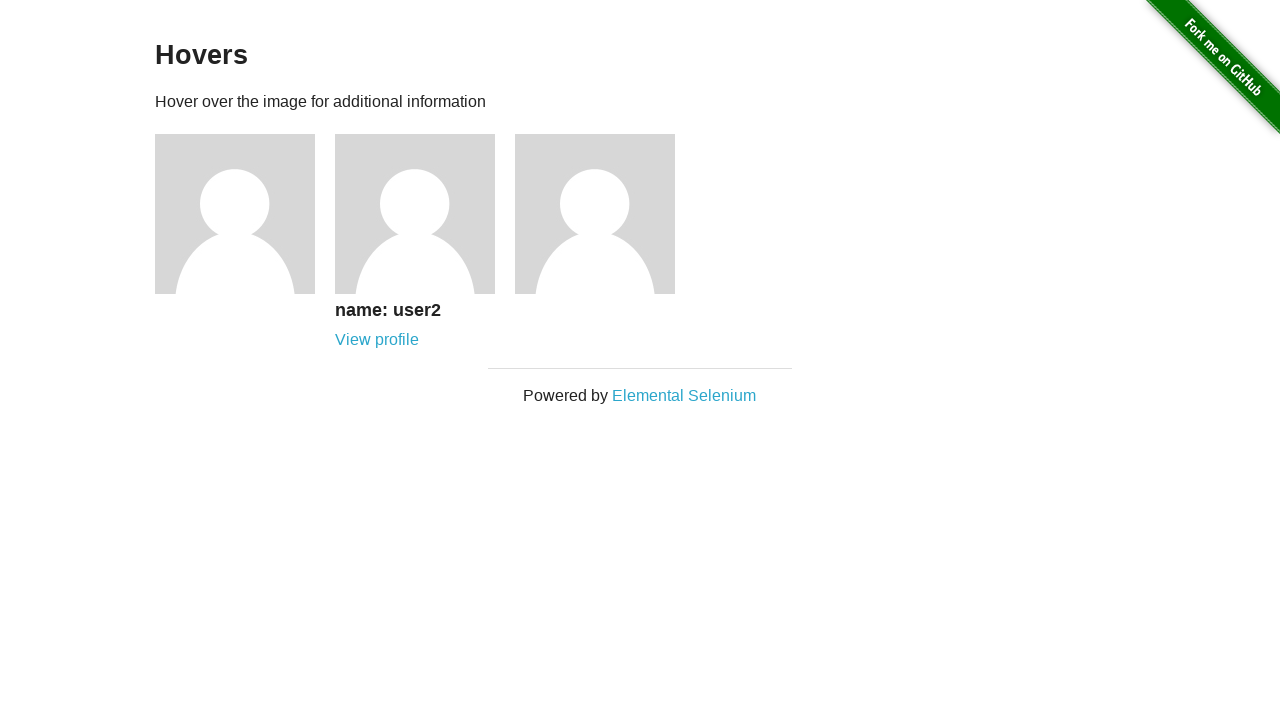